Tests navigation on an Angular demo application by clicking on the Library link in the navigation menu, originally testing network speed emulation with Chrome DevTools.

Starting URL: https://rahulshettyacademy.com/angularAppdemo/

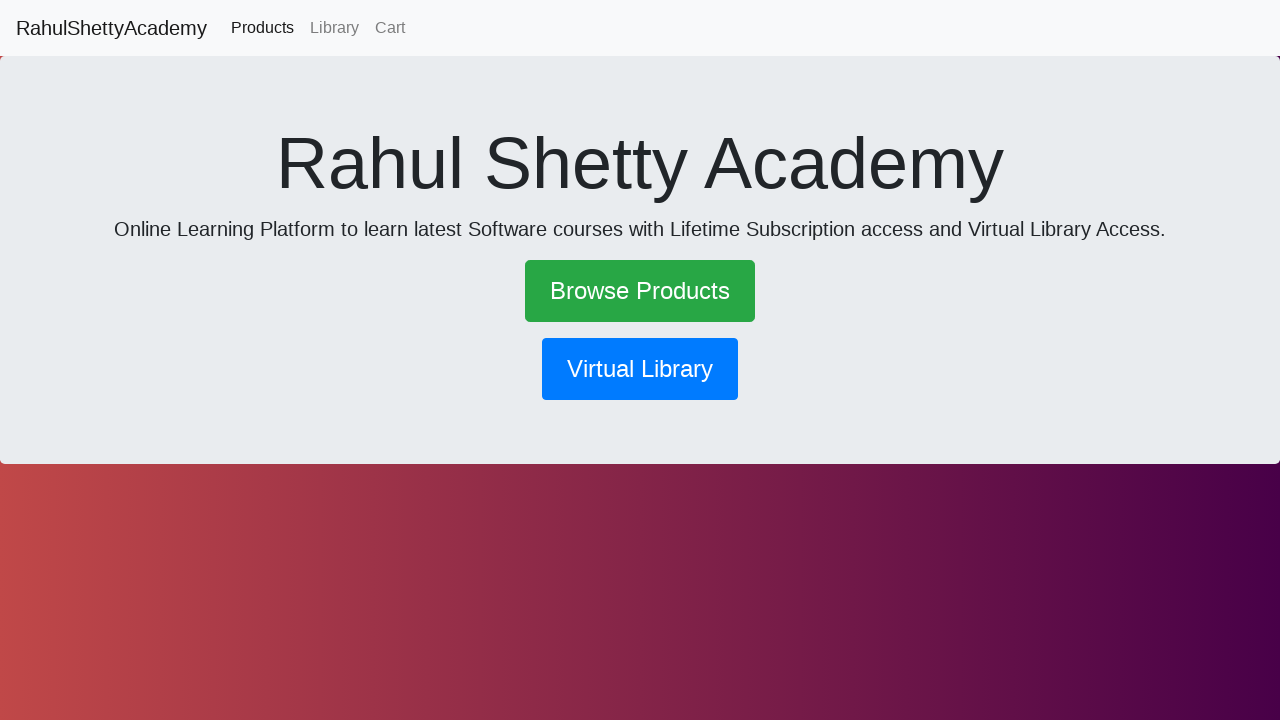

Waited for page to load (networkidle state reached)
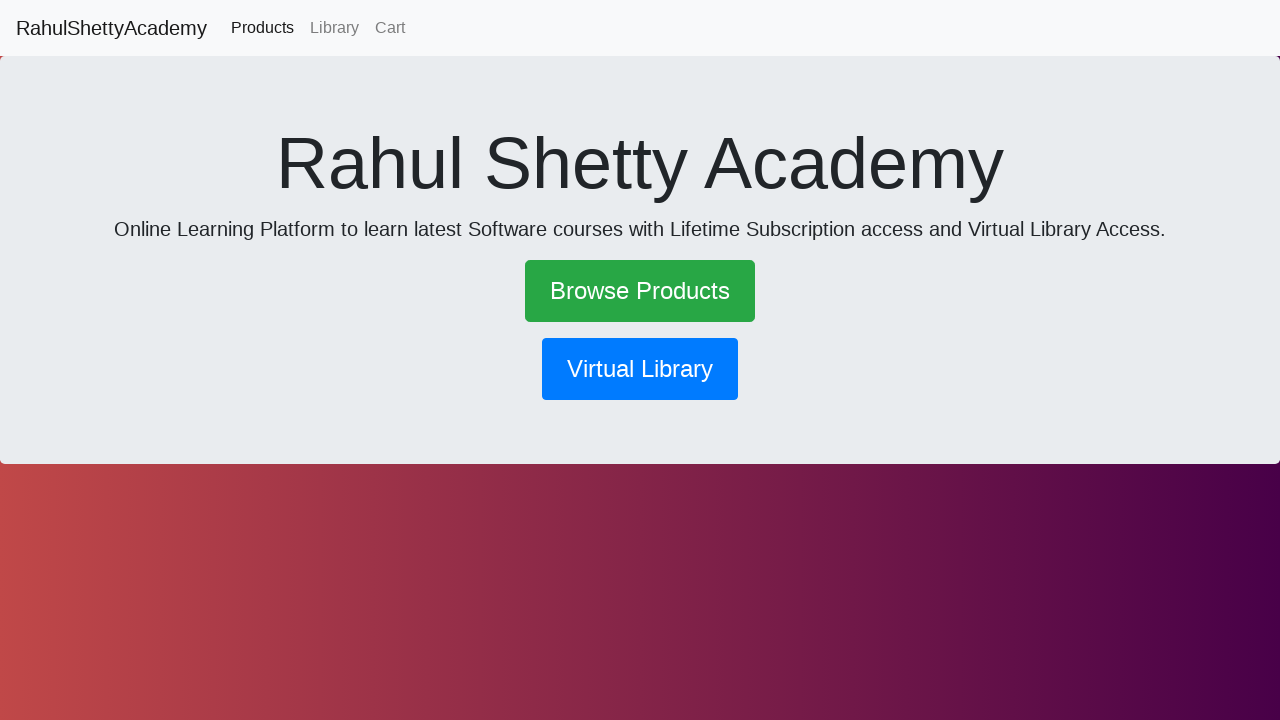

Clicked on the Library link in the navigation menu at (334, 28) on xpath=//a[text()='Library']
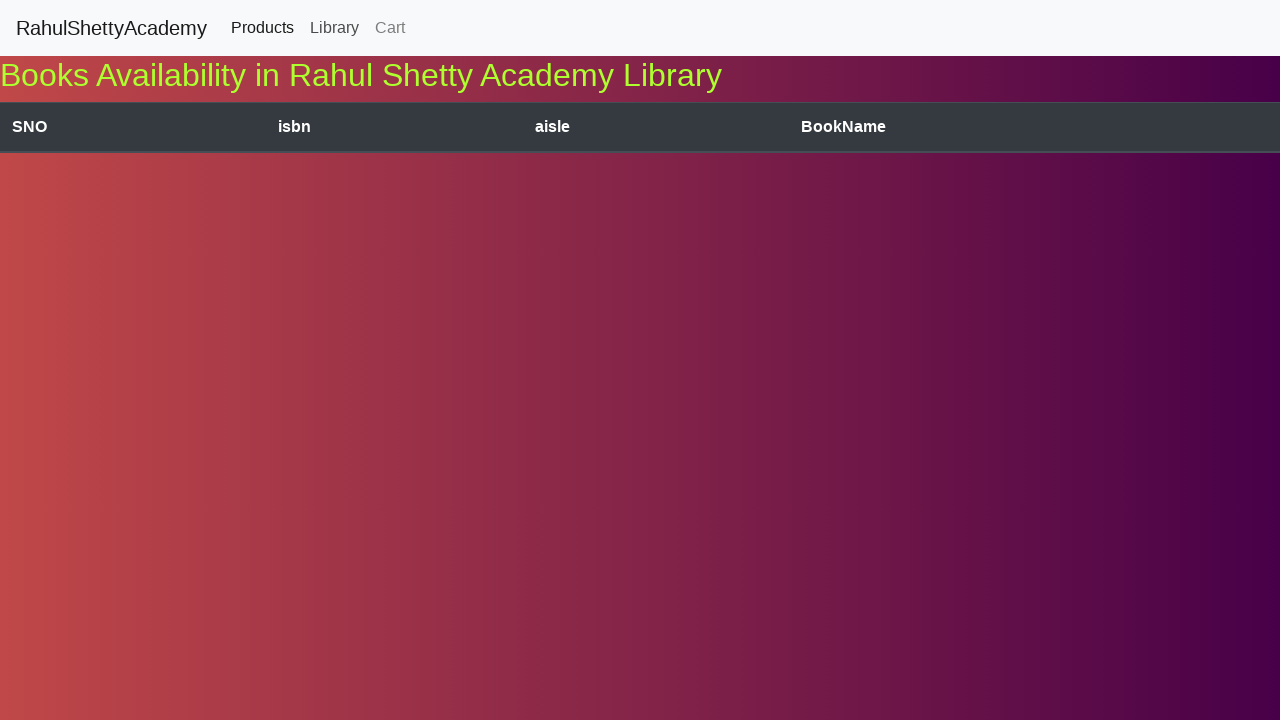

Waited for navigation to Library page to complete (networkidle state reached)
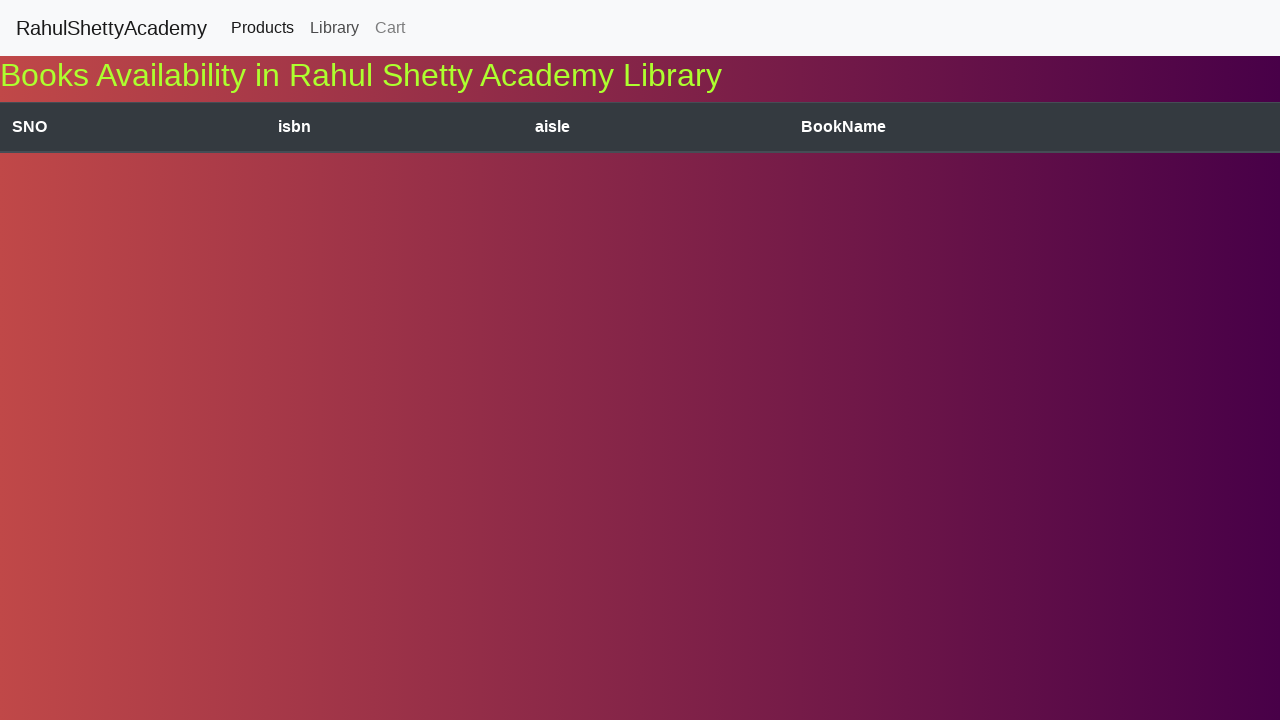

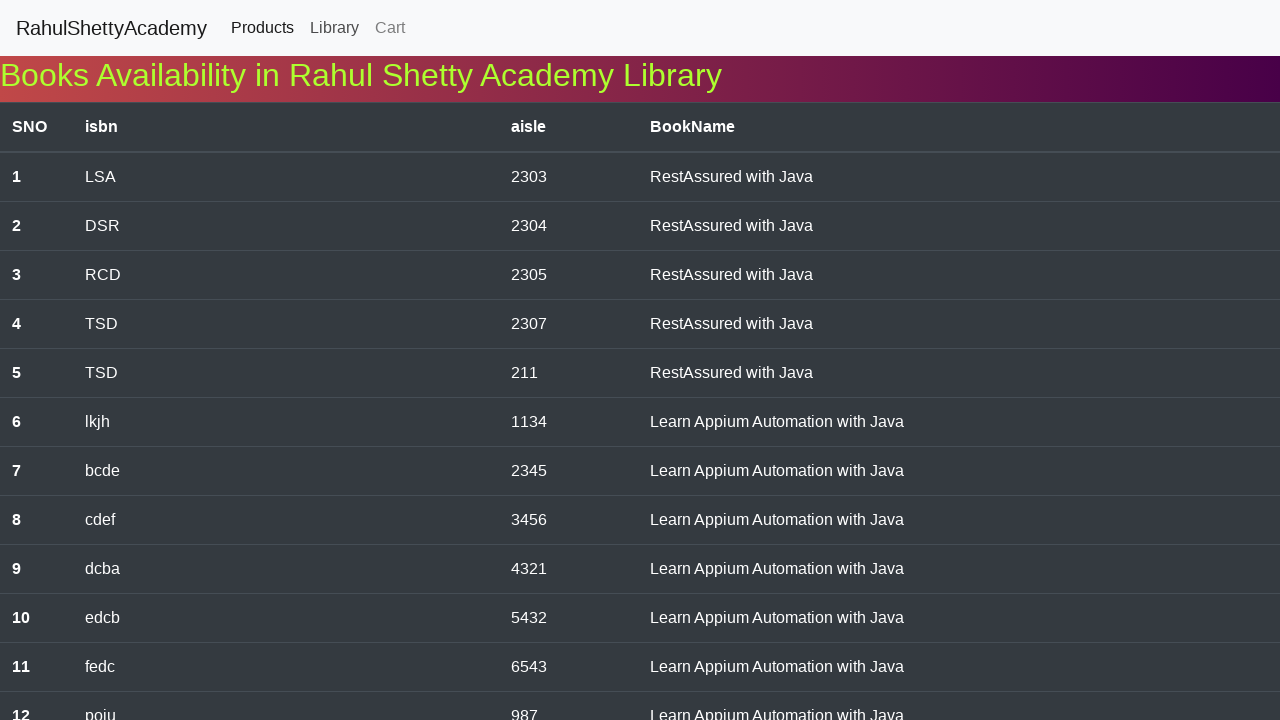